Navigates to frames test page, clicks the centered element to open a modal, and verifies modal content is visible

Starting URL: https://applitools.github.io/demo/TestPages/FramesTestPage/

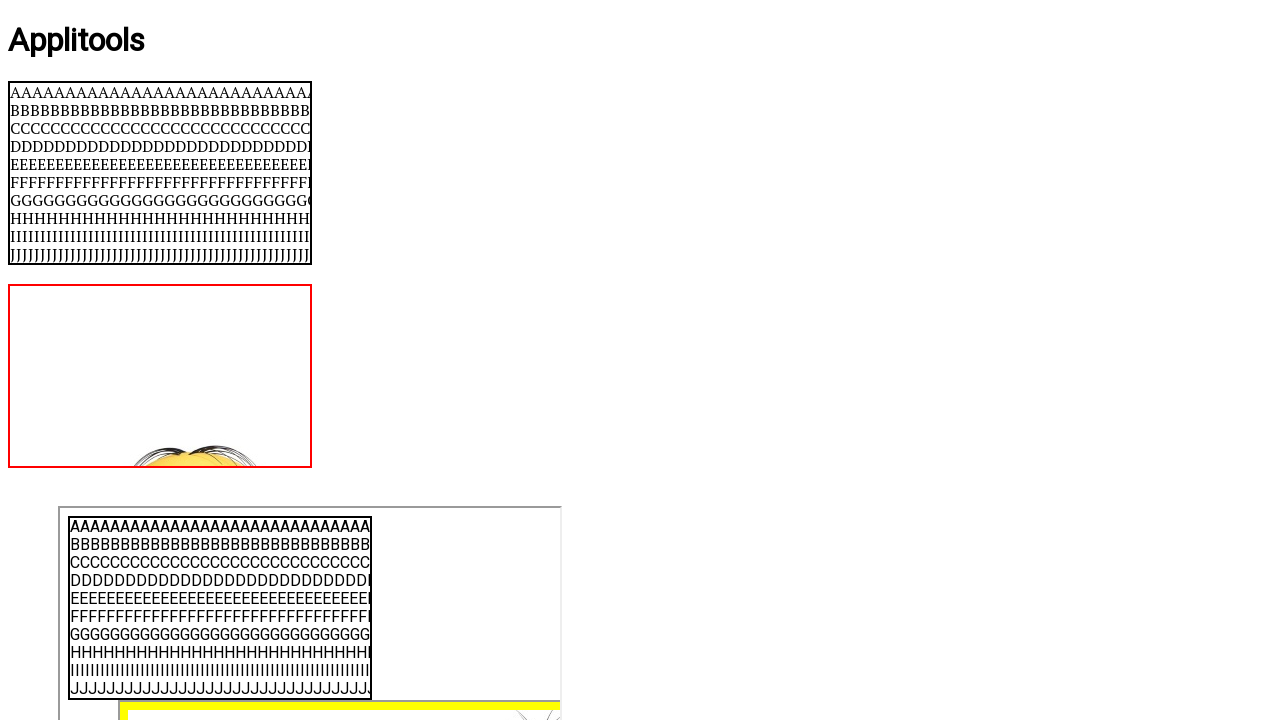

Navigated to frames test page
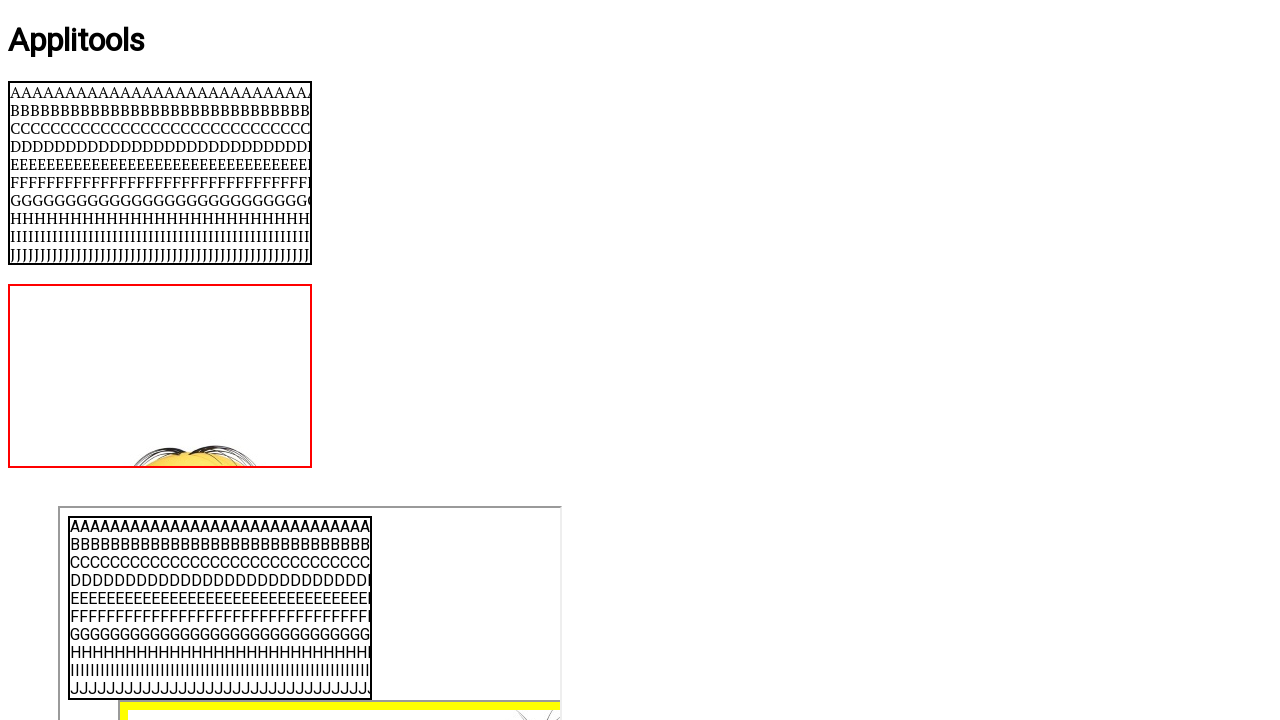

Centered element is visible
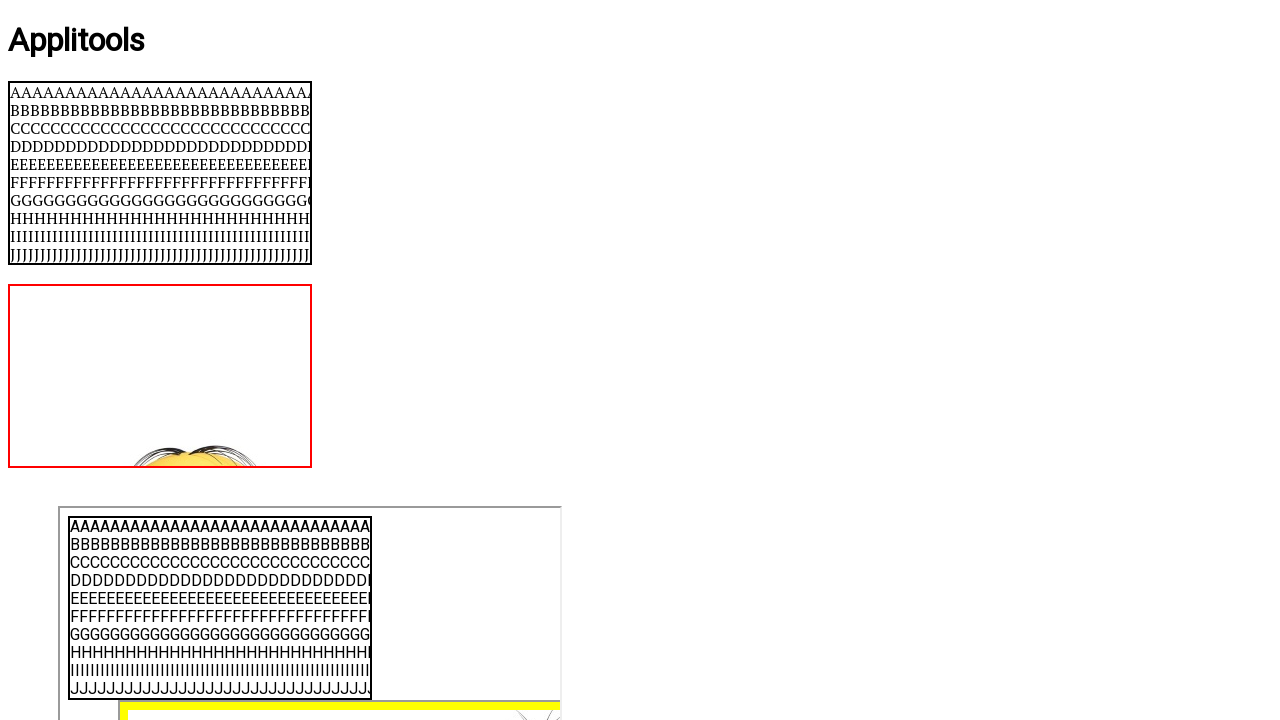

Clicked centered element to open modal at (640, 361) on #centered
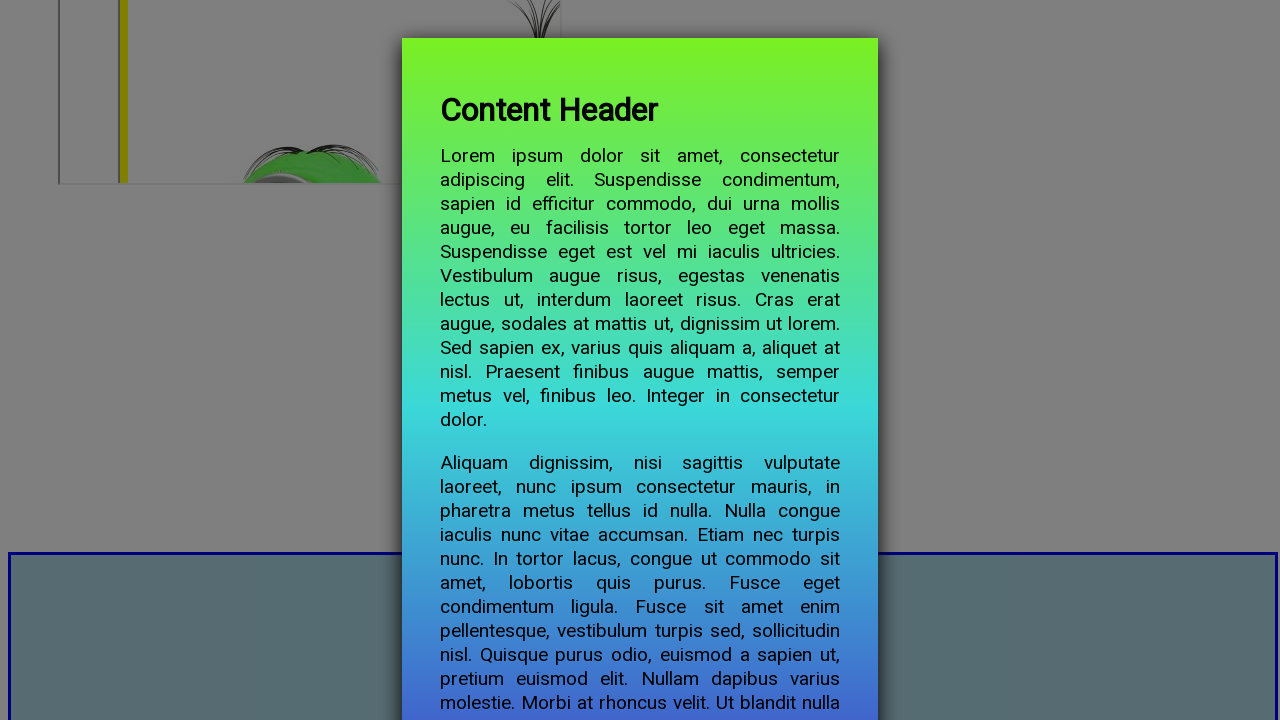

Modal content is visible and loaded
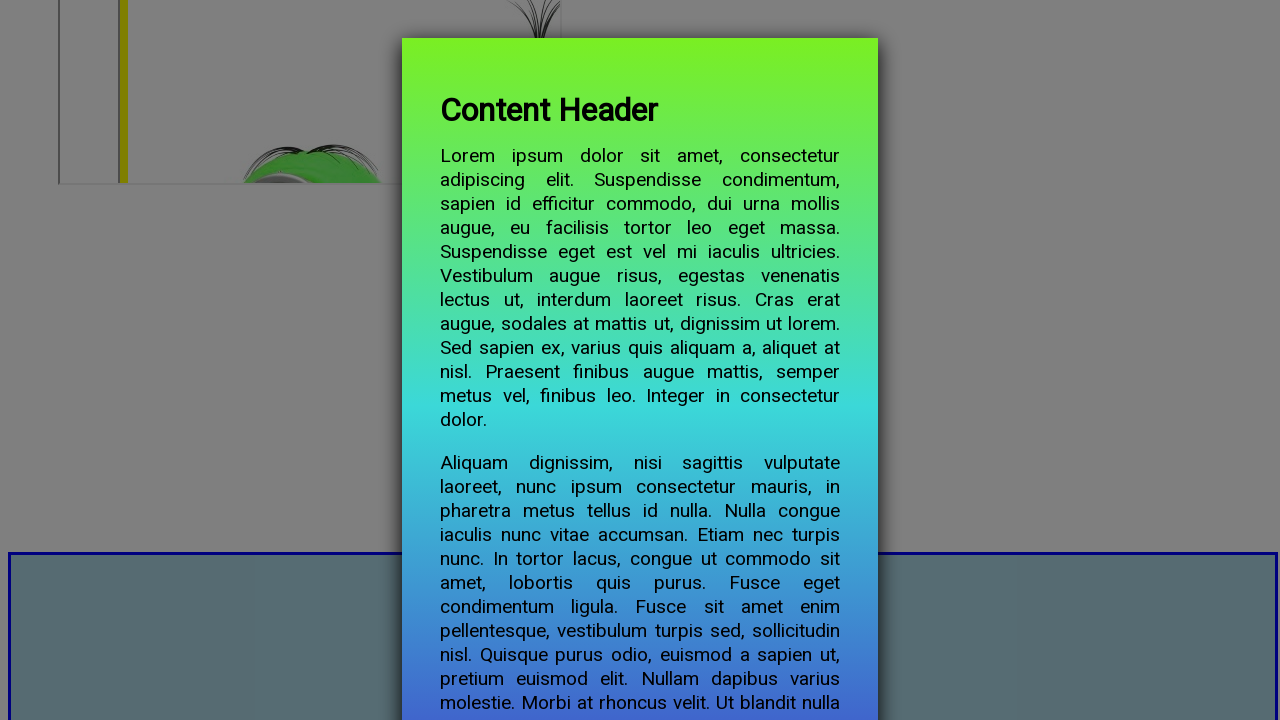

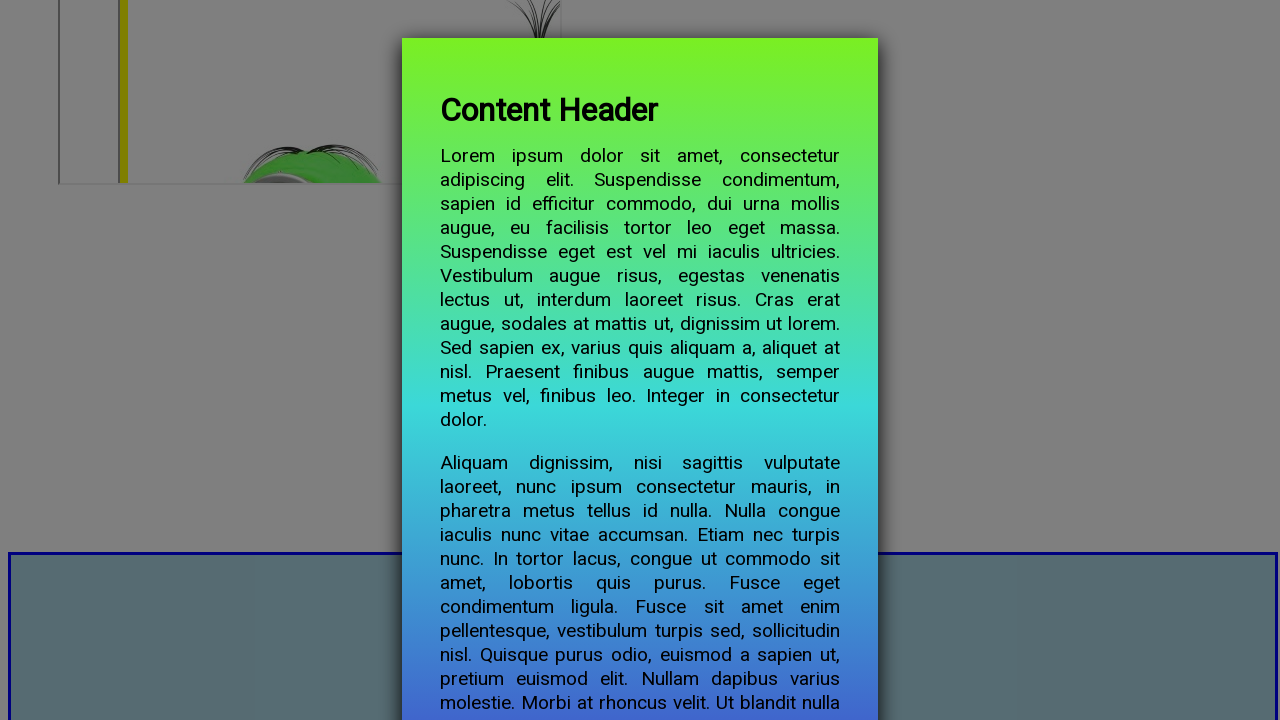